Tests drag and drop functionality by dragging a source element to a target drop zone and verifying the drop was successful

Starting URL: https://testautomationpractice.blogspot.com/

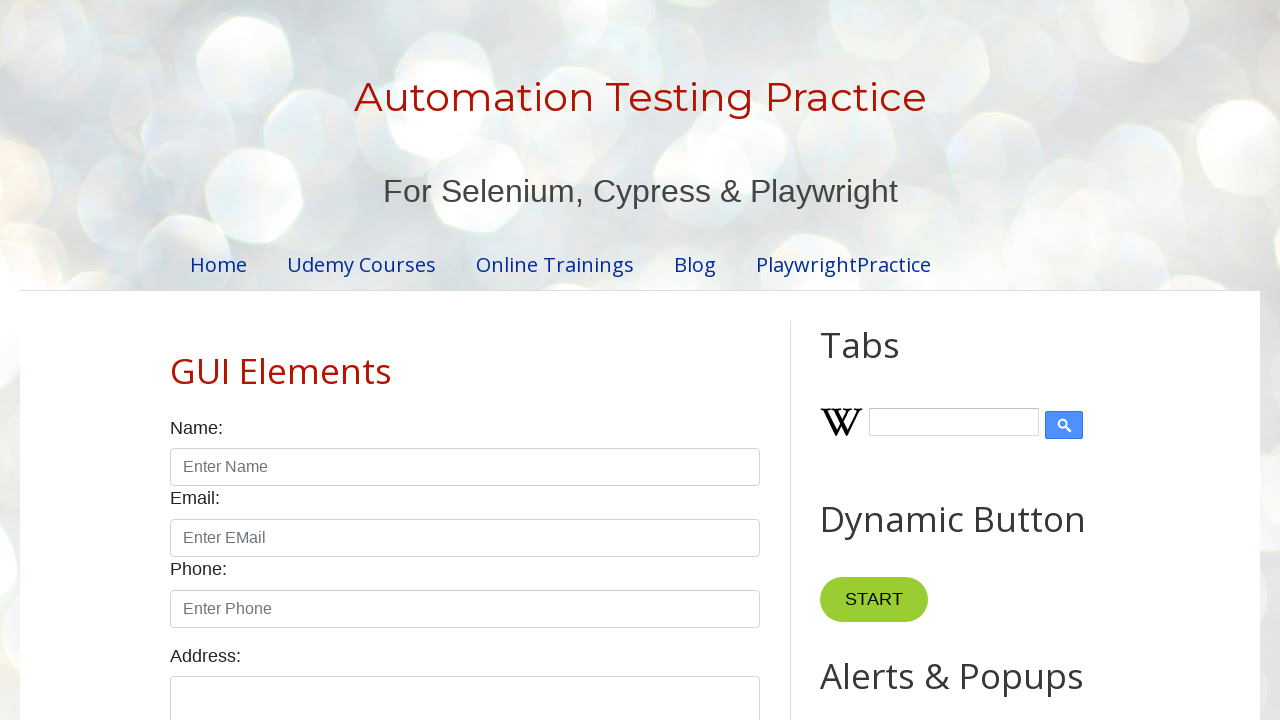

Navigated to test automation practice website
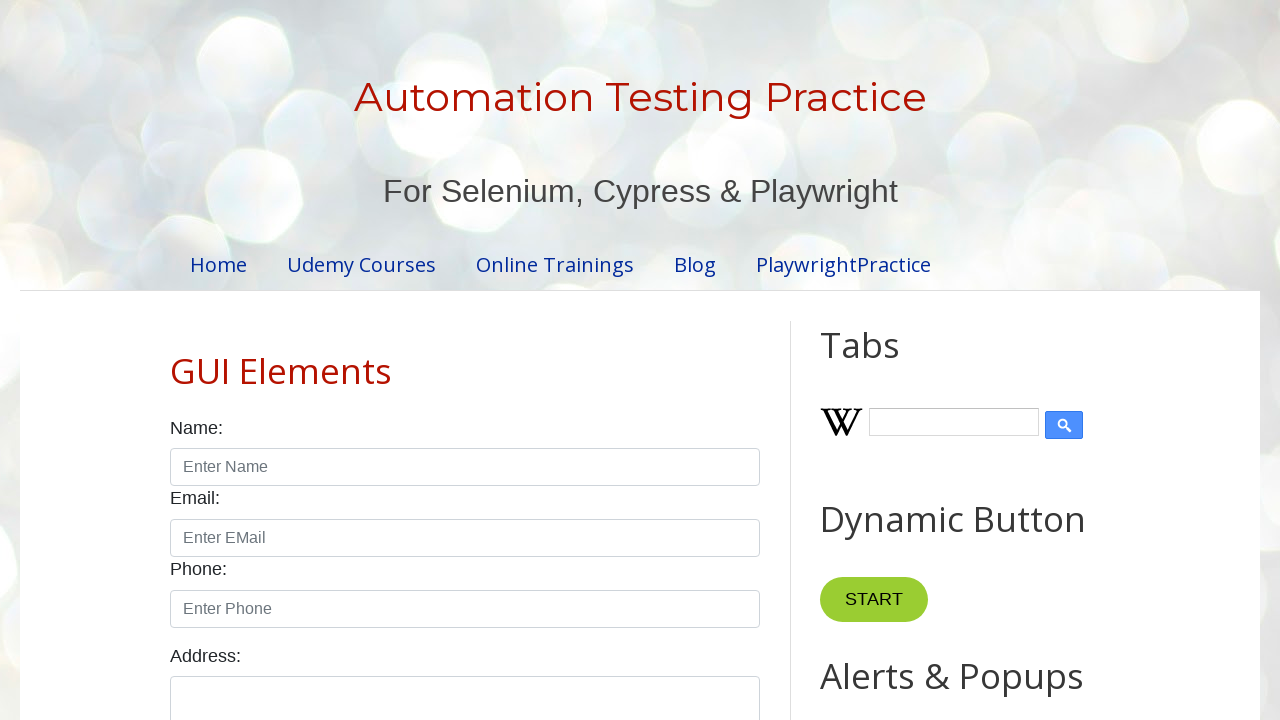

Located draggable source element
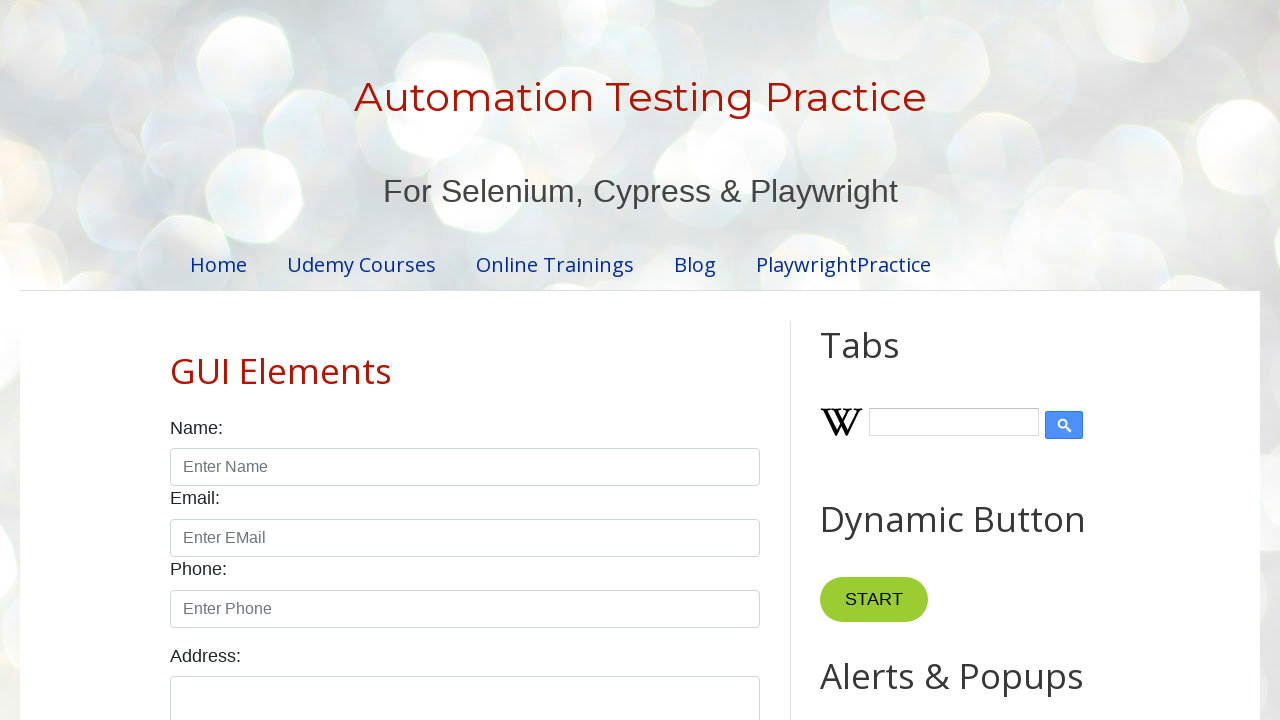

Located droppable target element
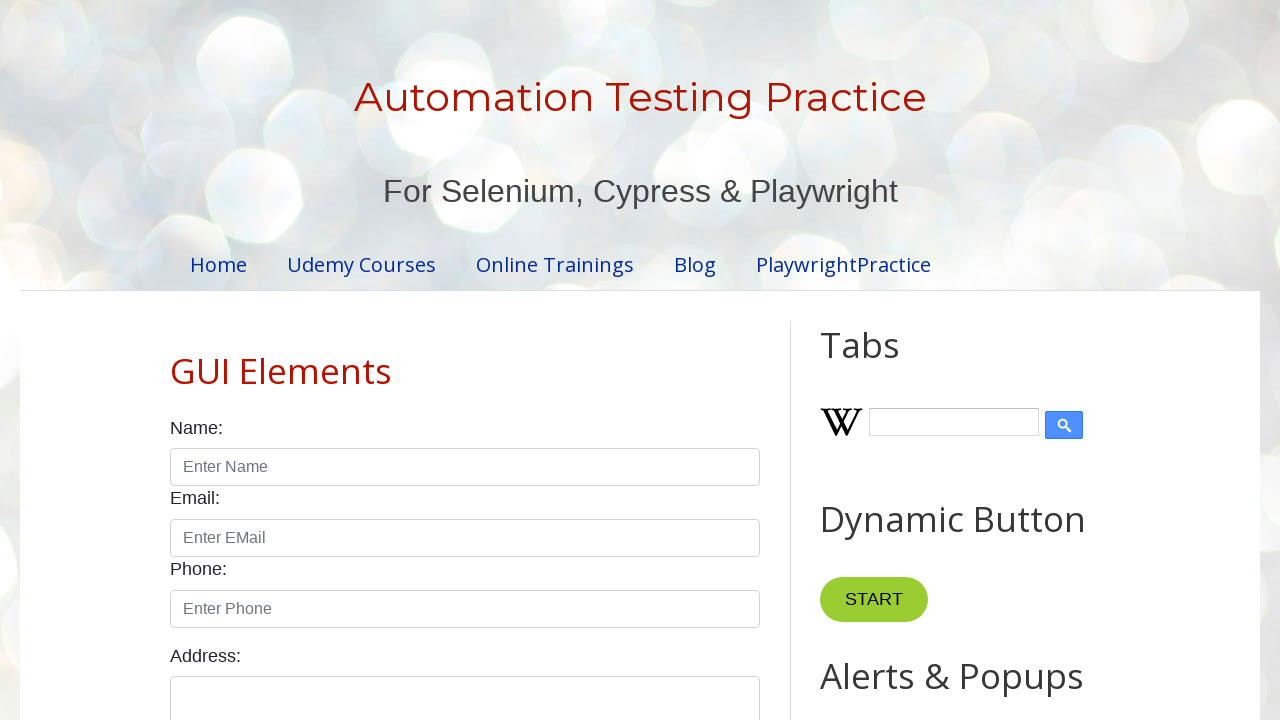

Dragged source element to target drop zone at (1015, 386)
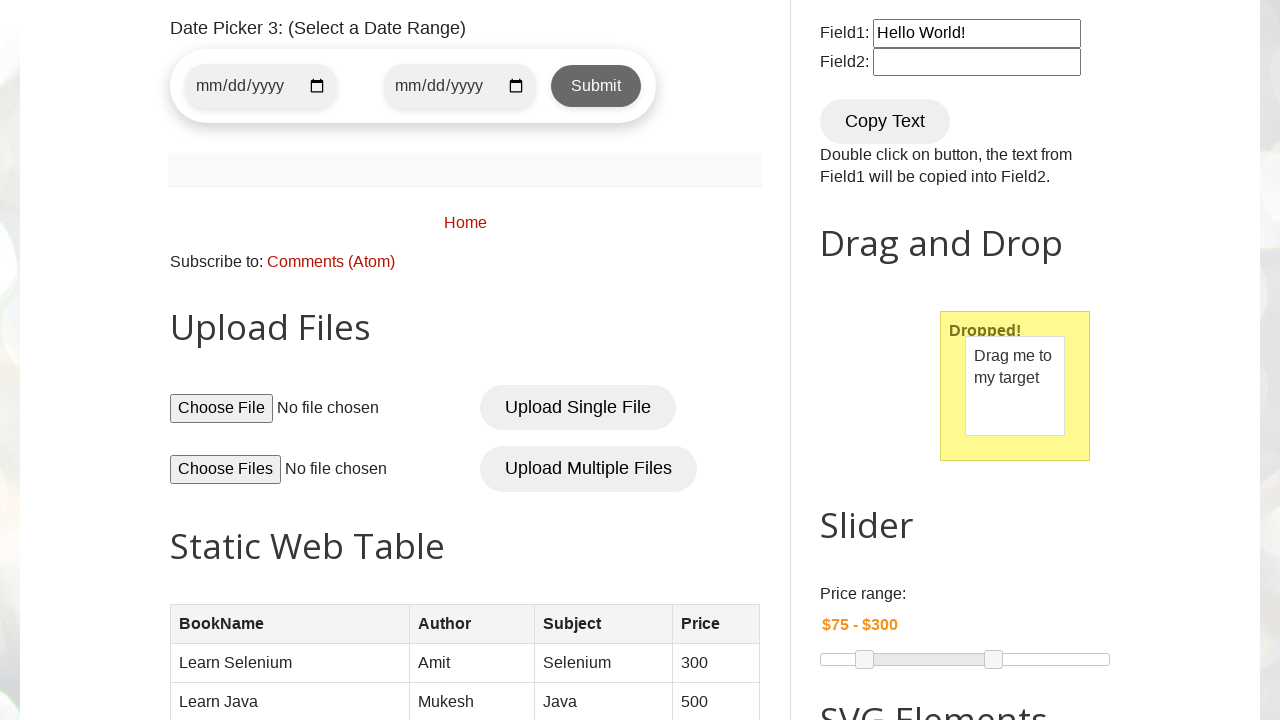

Located drop status text element
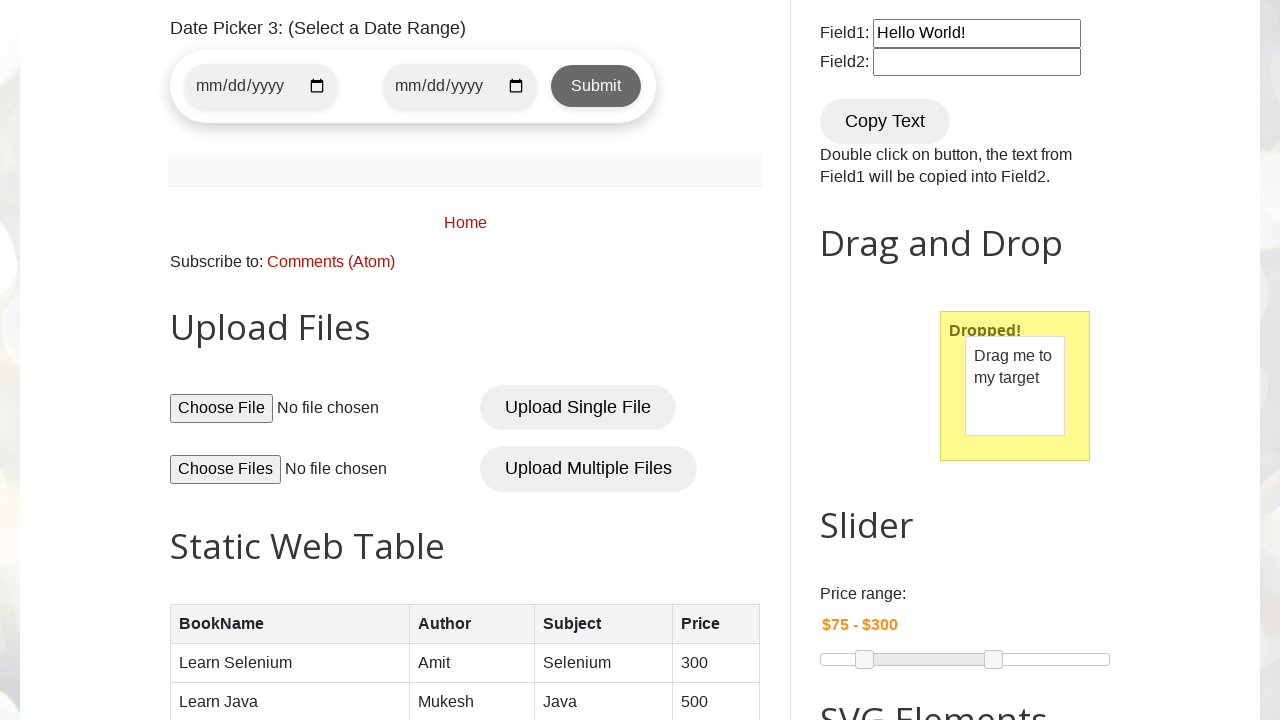

Verified drop was successful - status shows 'Dropped!'
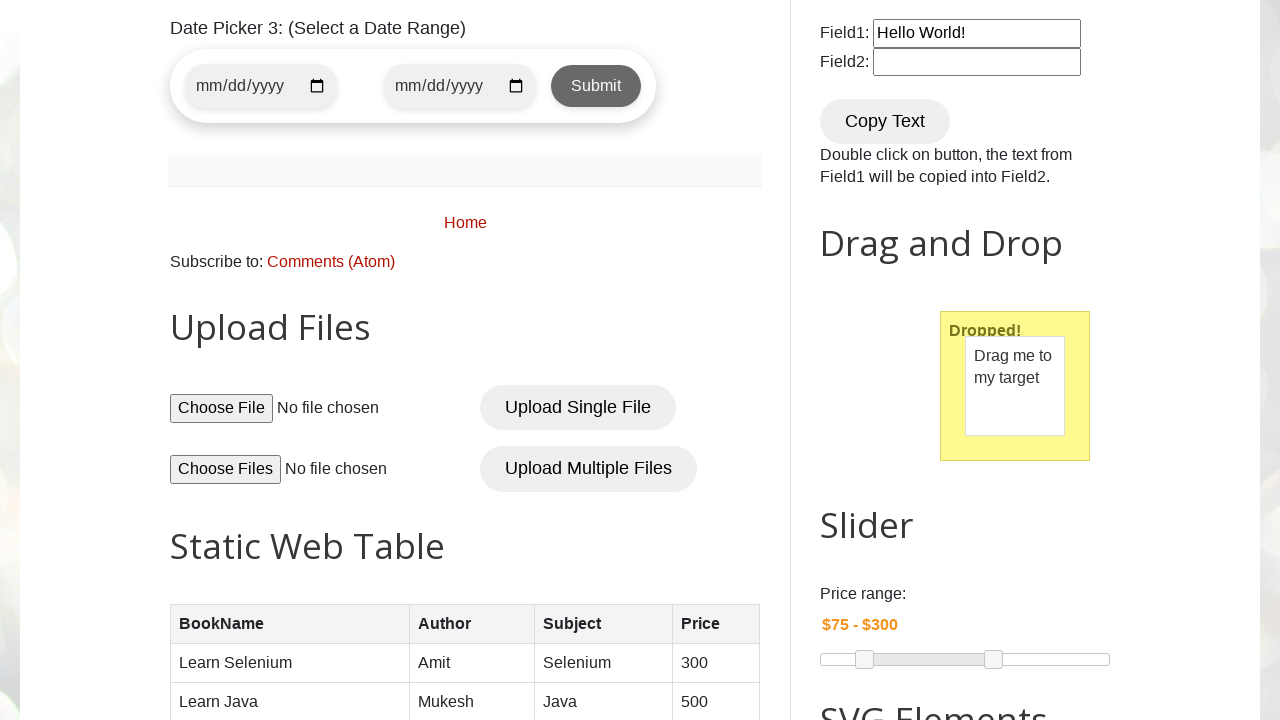

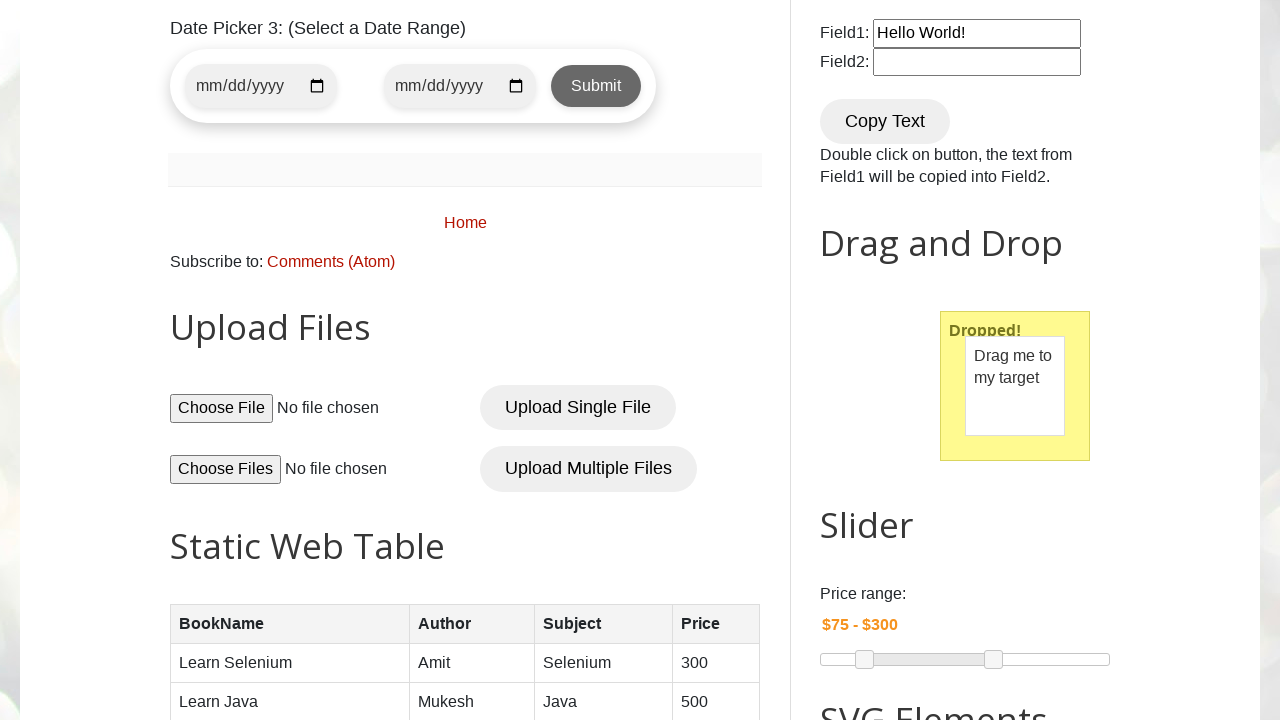